Tests a slow calculator application by setting a delay value, performing a calculation (7 + 8), waiting for the result, and verifying the answer is 15.

Starting URL: https://bonigarcia.dev/selenium-webdriver-java/slow-calculator.html

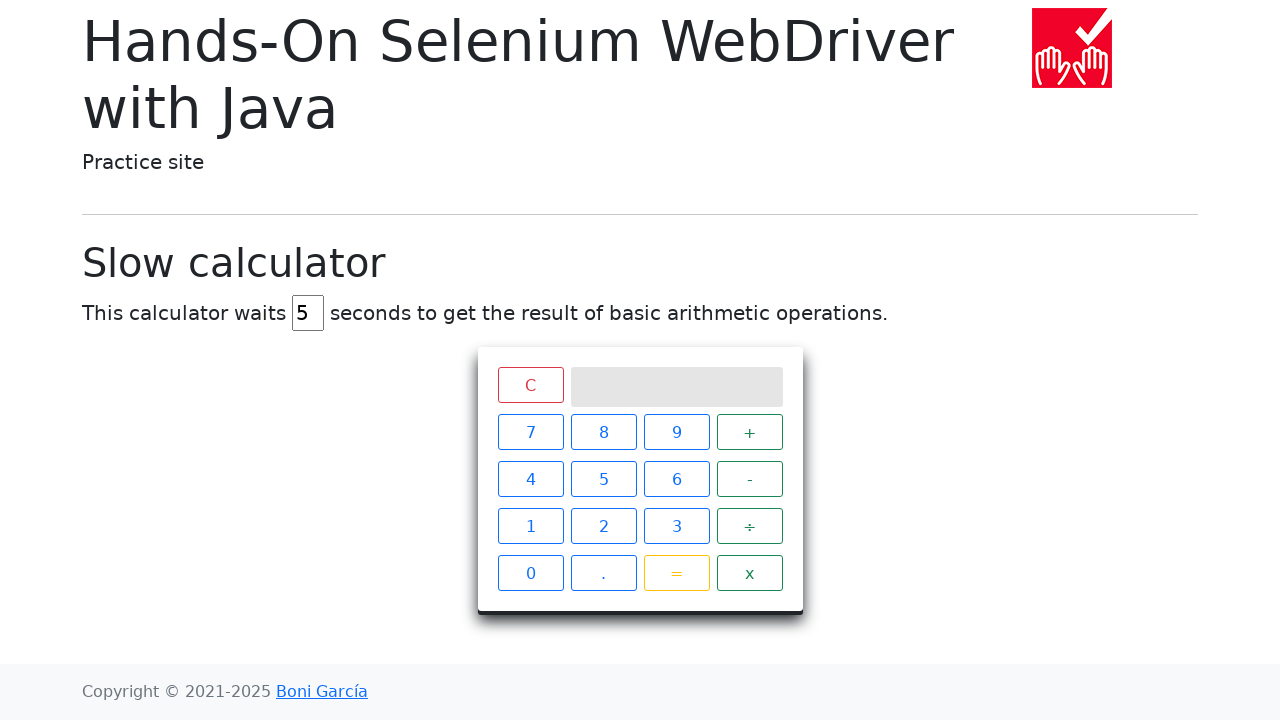

Navigated to slow calculator application
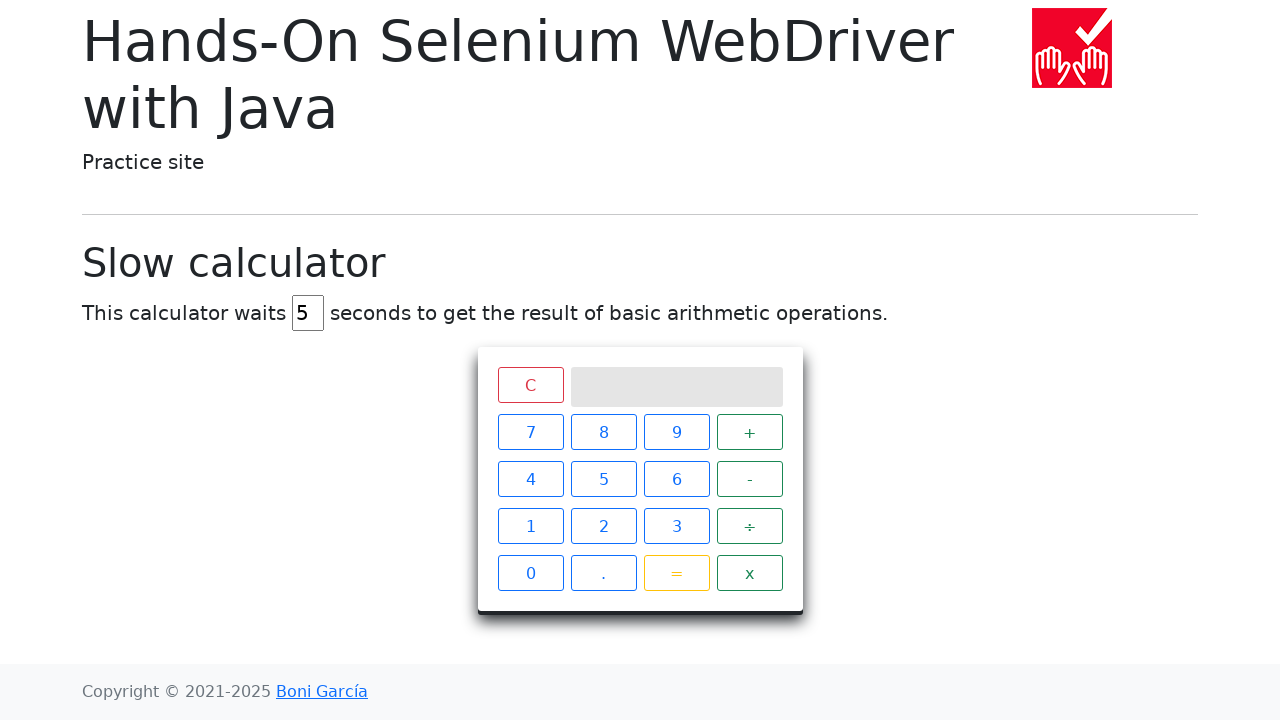

Cleared the delay input field on #delay
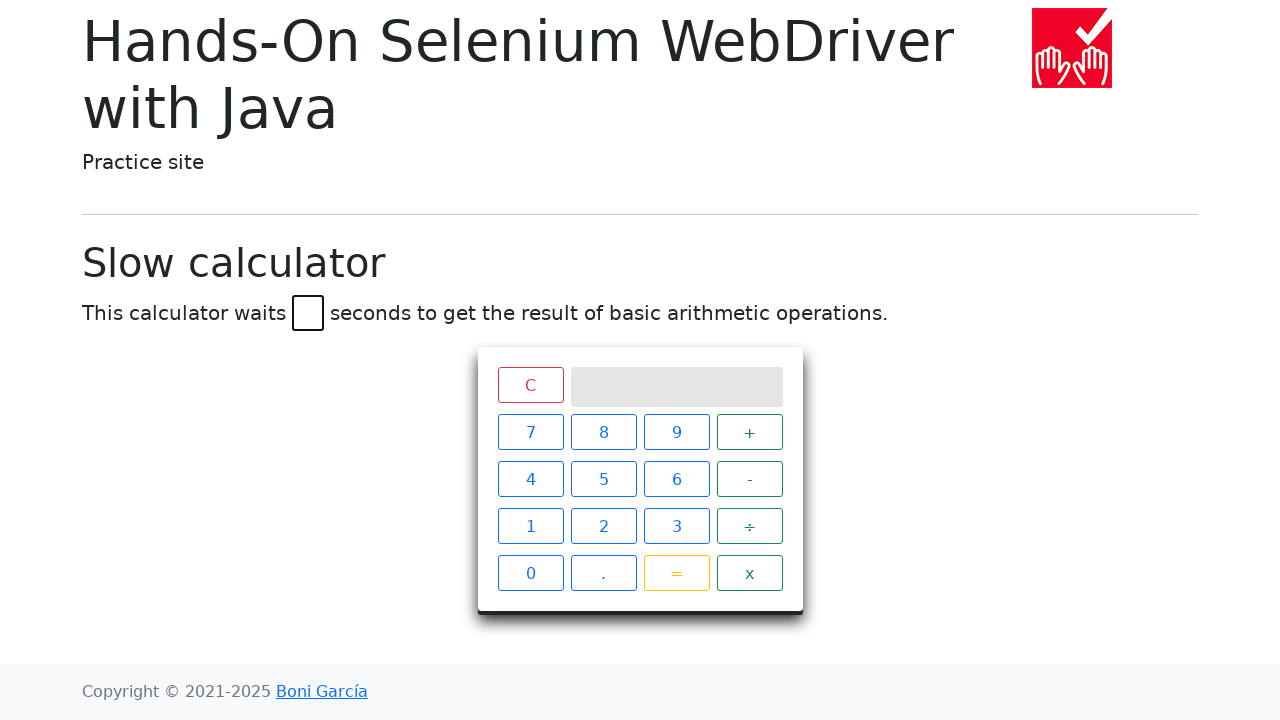

Set delay value to 45 milliseconds on #delay
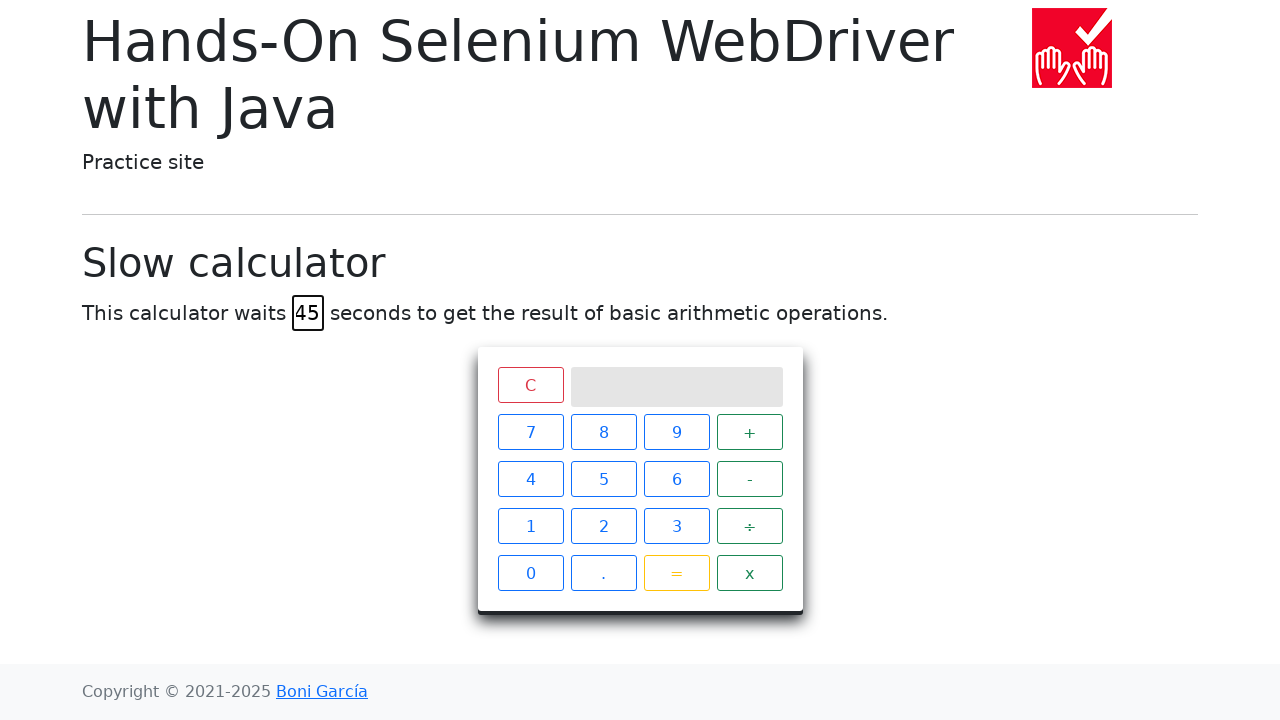

Clicked number 7 at (530, 432) on xpath=//span[text()='7']
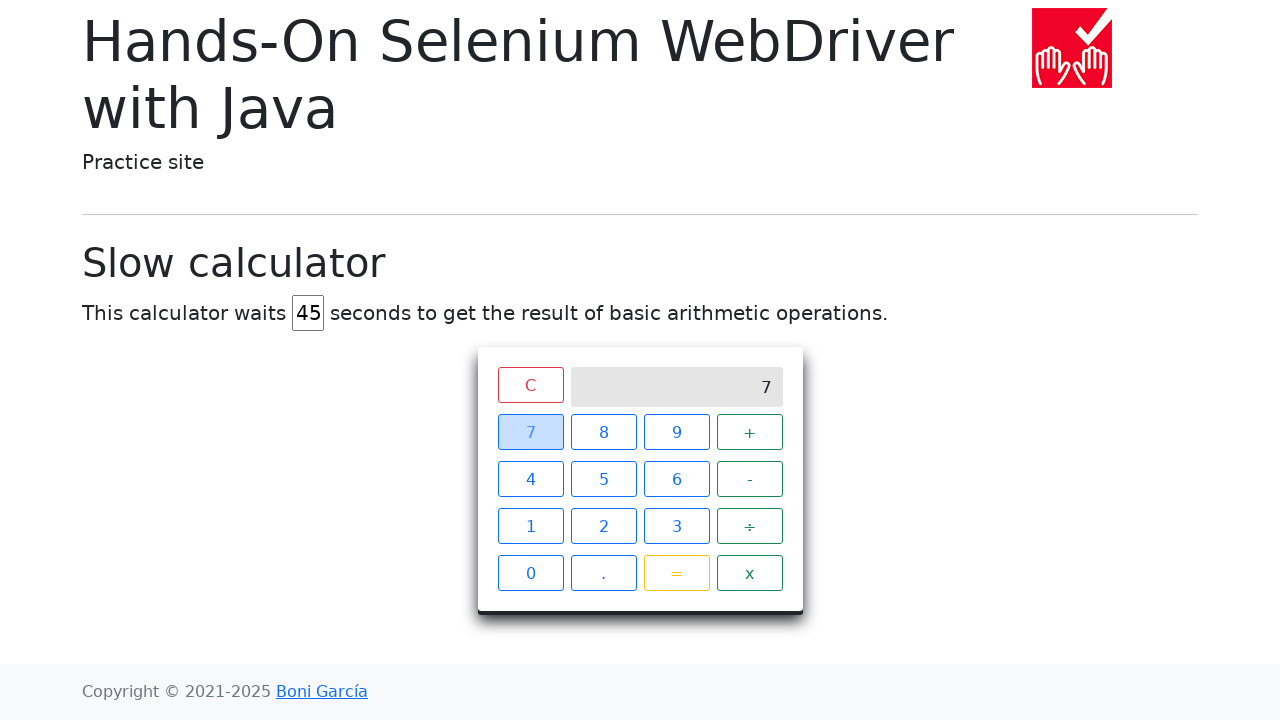

Clicked plus operator at (750, 432) on xpath=//span[text()='+']
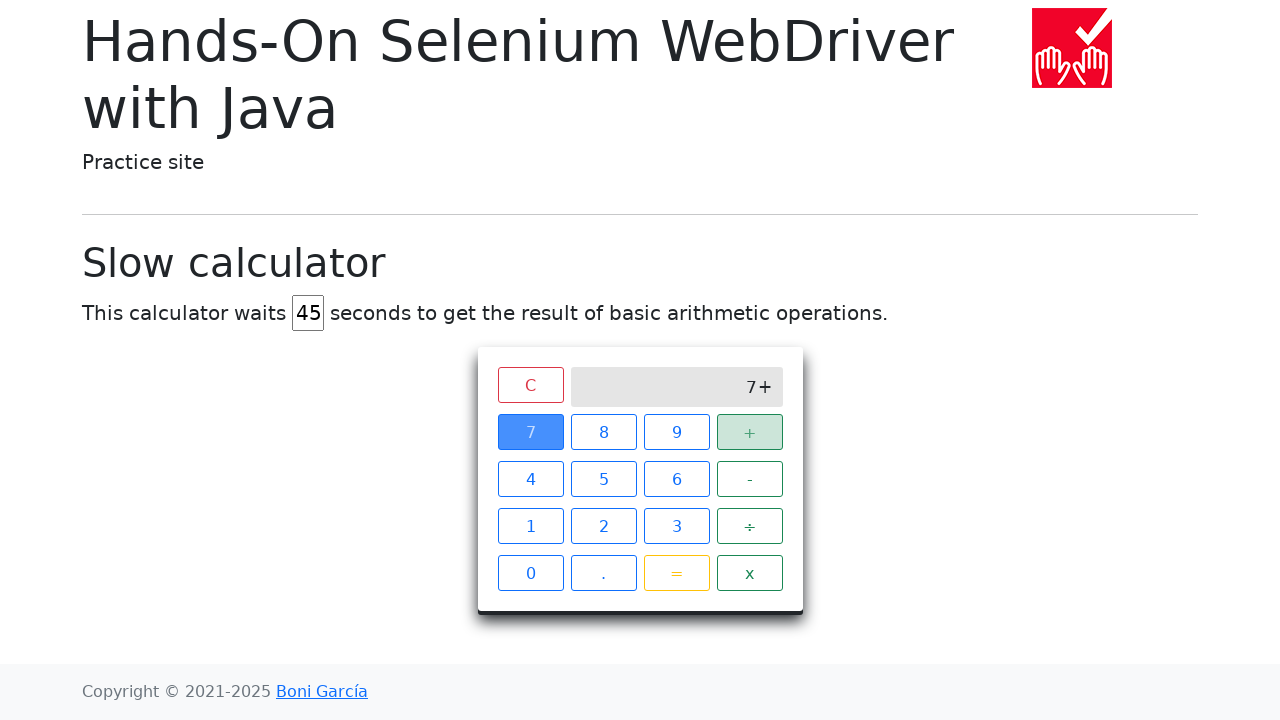

Clicked number 8 at (604, 432) on xpath=//span[text()='8']
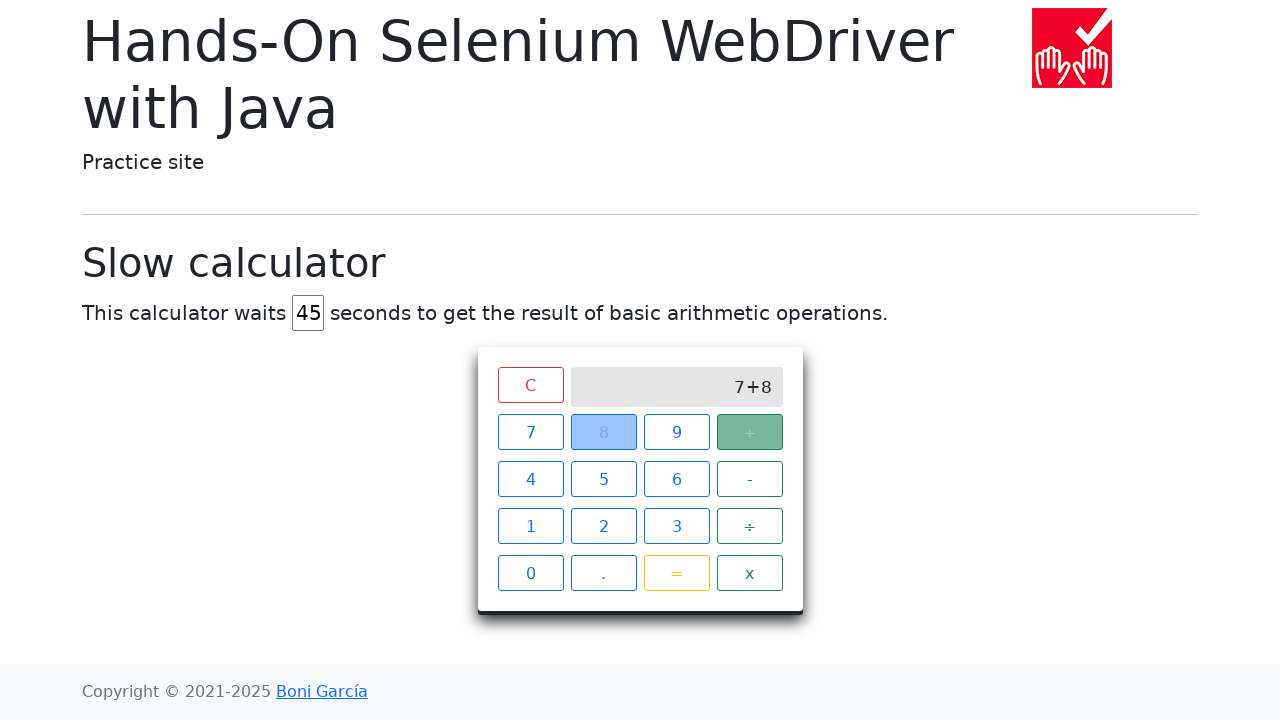

Clicked equals button to perform calculation at (676, 573) on xpath=//span[text()='=']
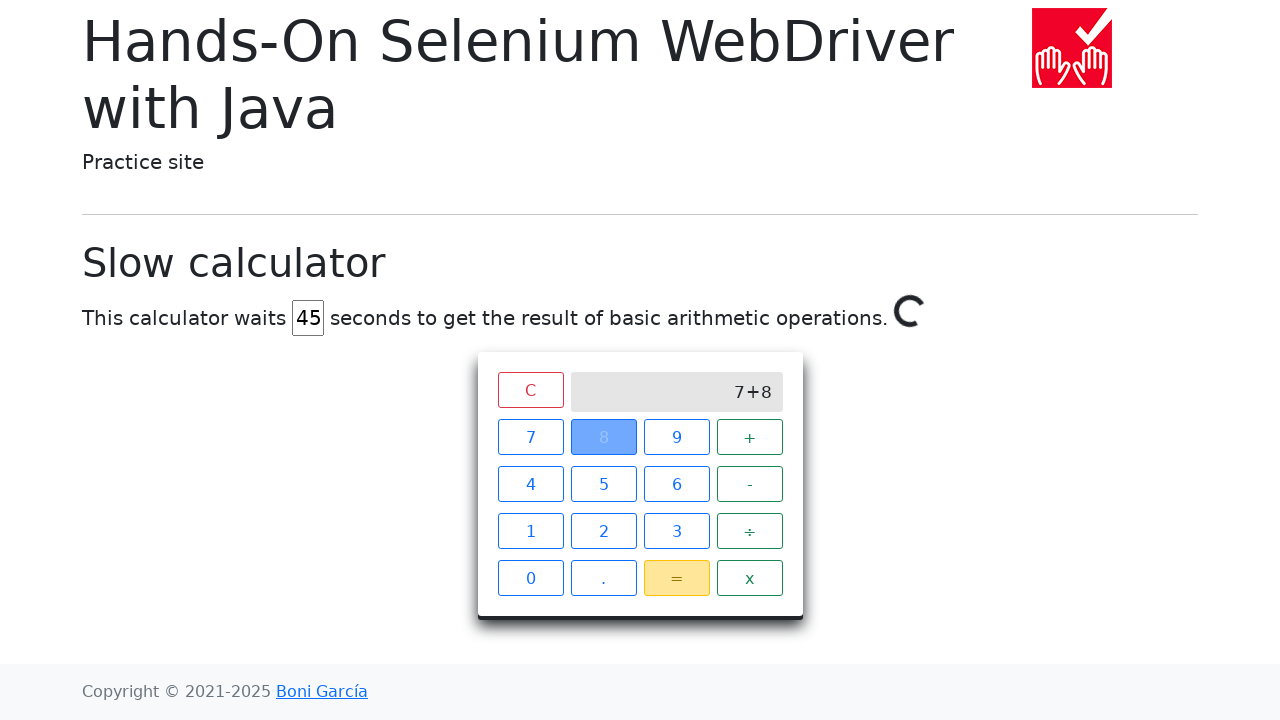

Waited for calculation to complete (spinner disappeared)
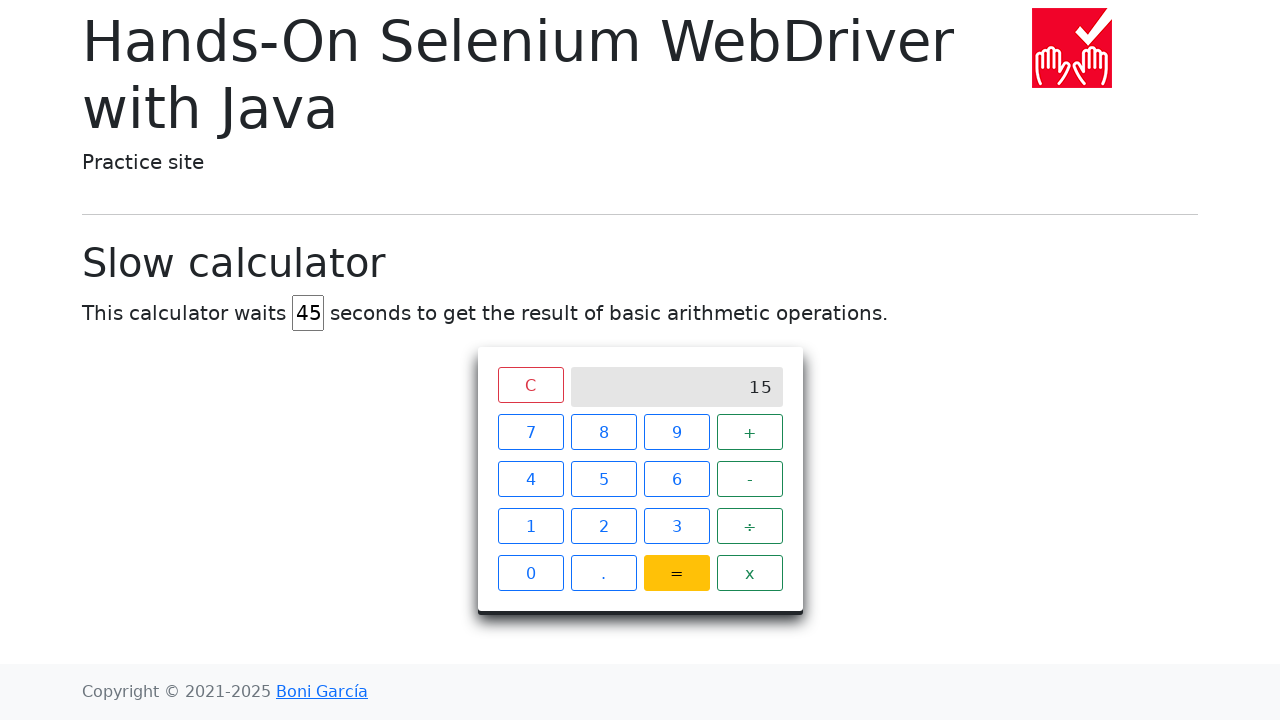

Calculator result screen is visible
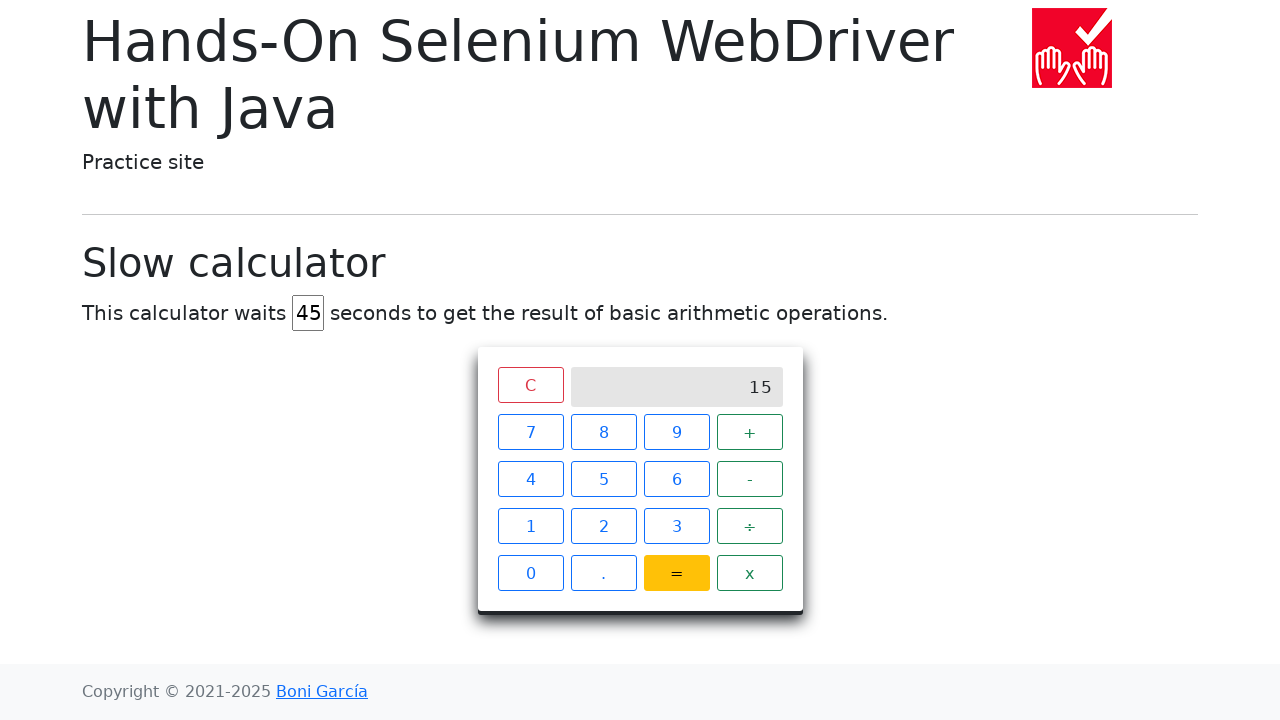

Retrieved result text from screen: '15'
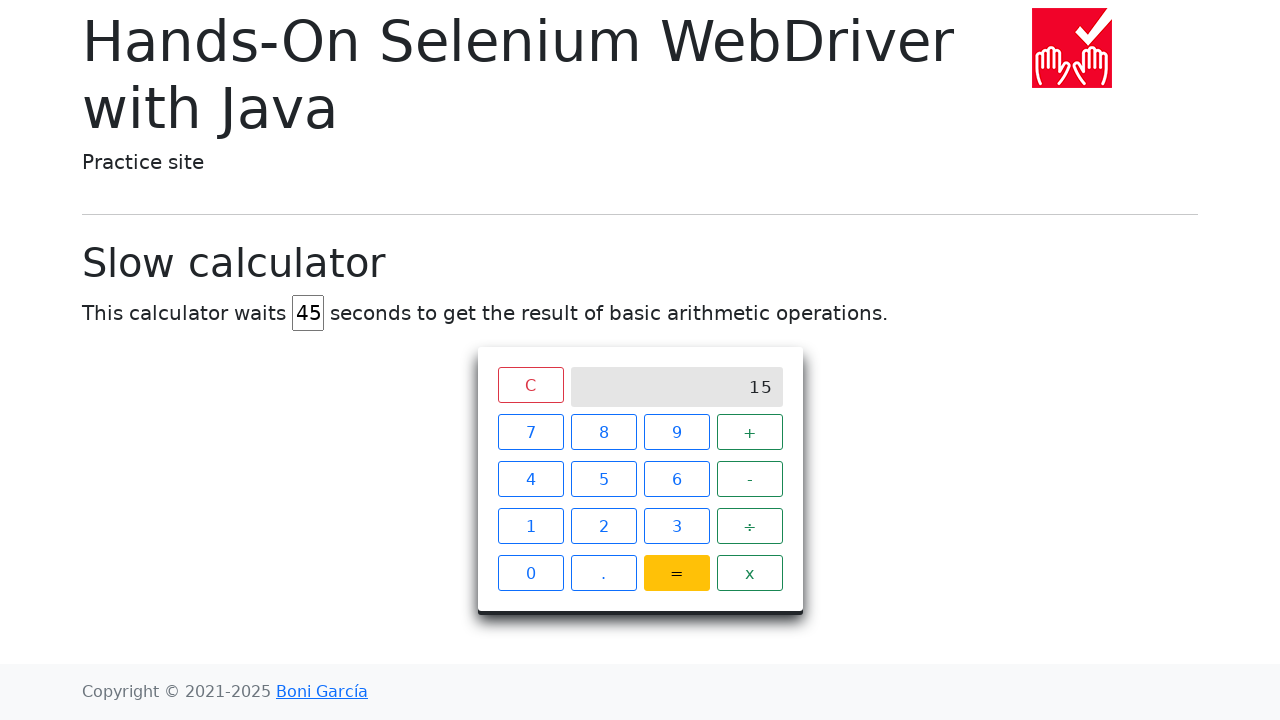

Verified calculation result is 15
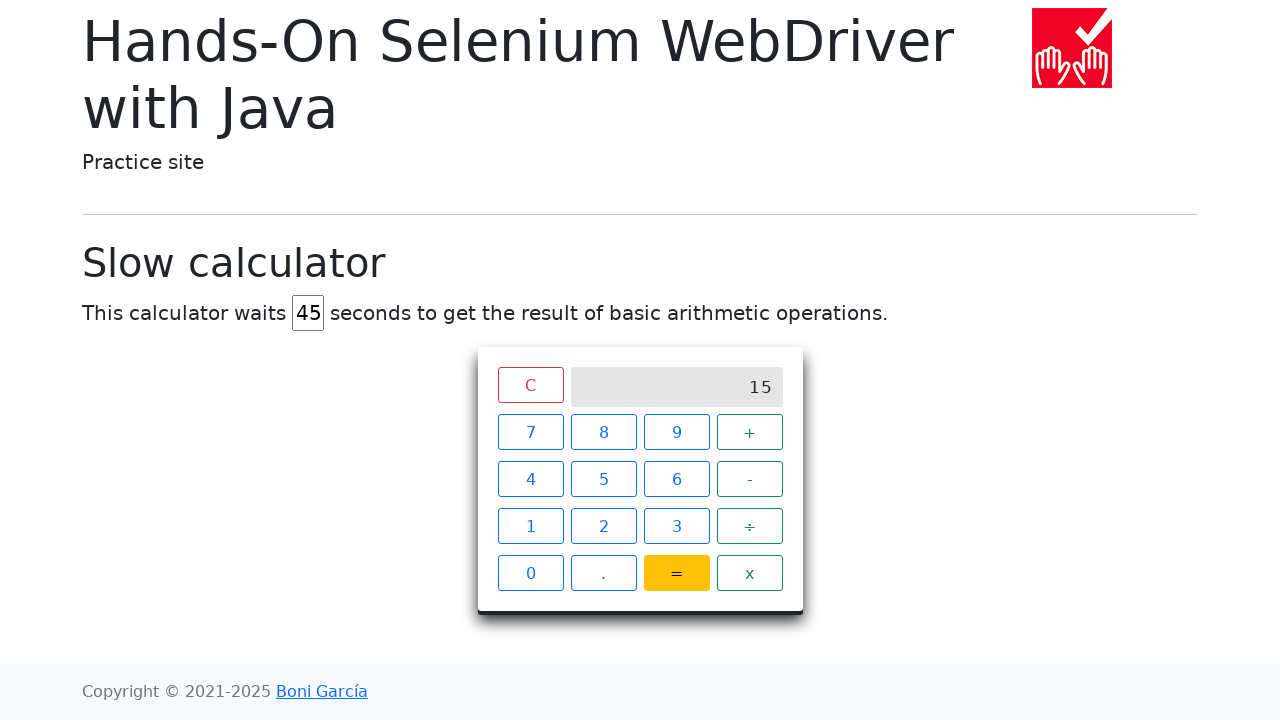

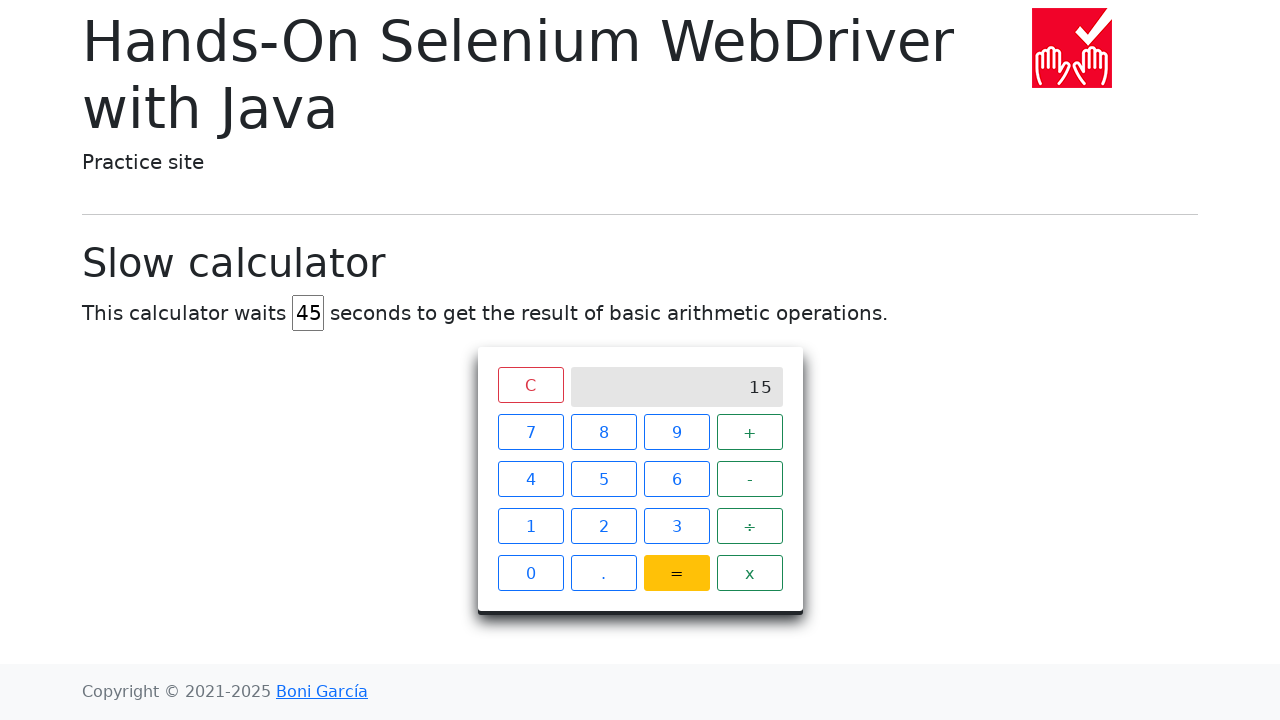